Tests filtering to display only active (uncompleted) todo items

Starting URL: https://demo.playwright.dev/todomvc

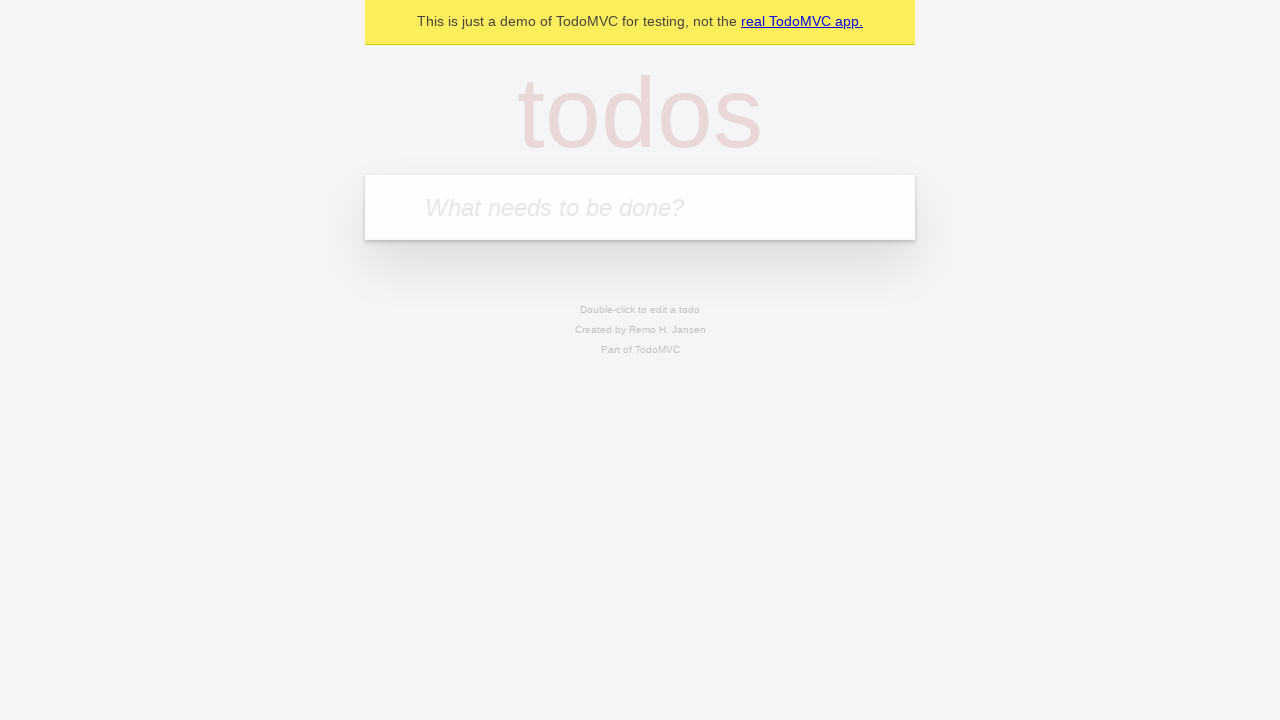

Filled todo input with 'buy some cheese' on internal:attr=[placeholder="What needs to be done?"i]
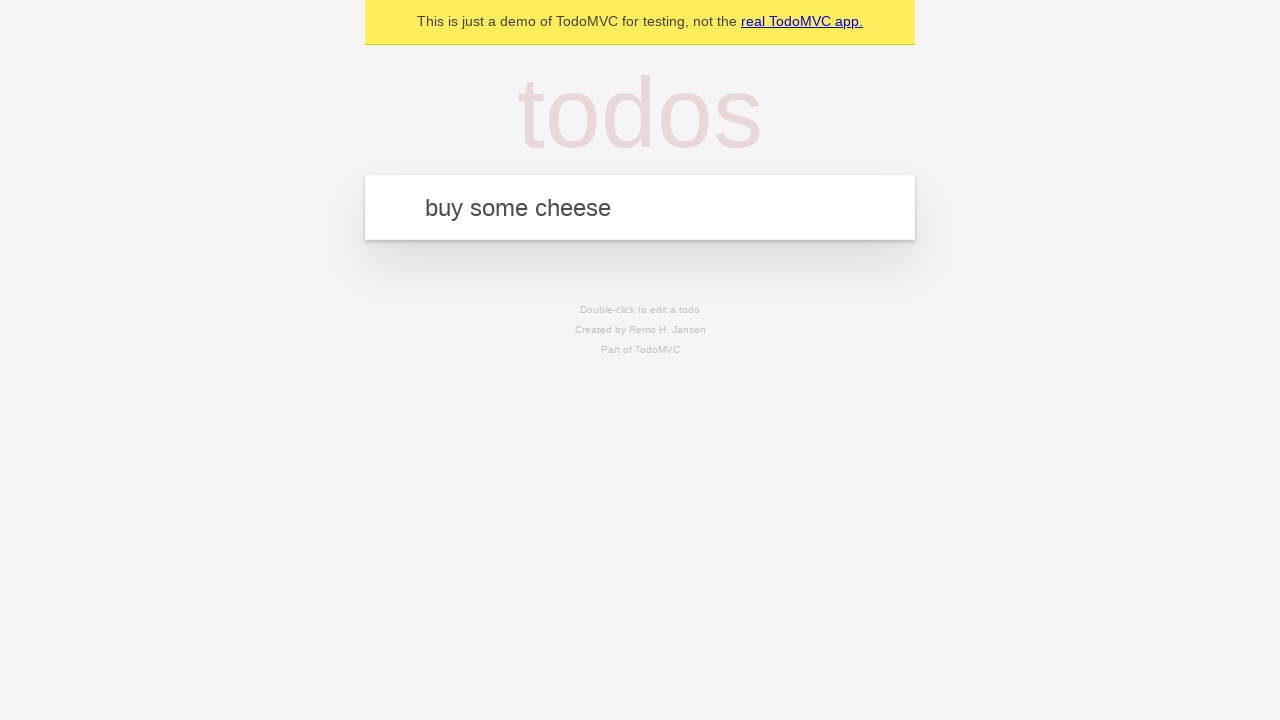

Pressed Enter to create first todo on internal:attr=[placeholder="What needs to be done?"i]
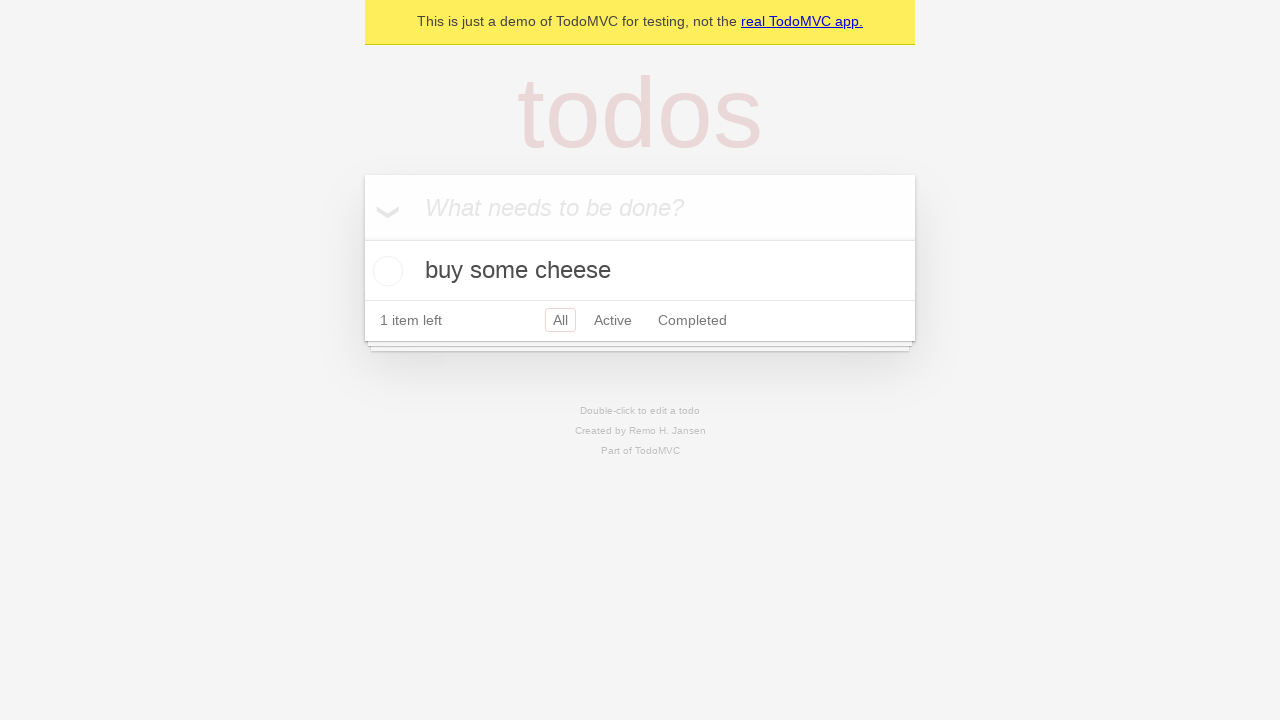

Filled todo input with 'feed the cat' on internal:attr=[placeholder="What needs to be done?"i]
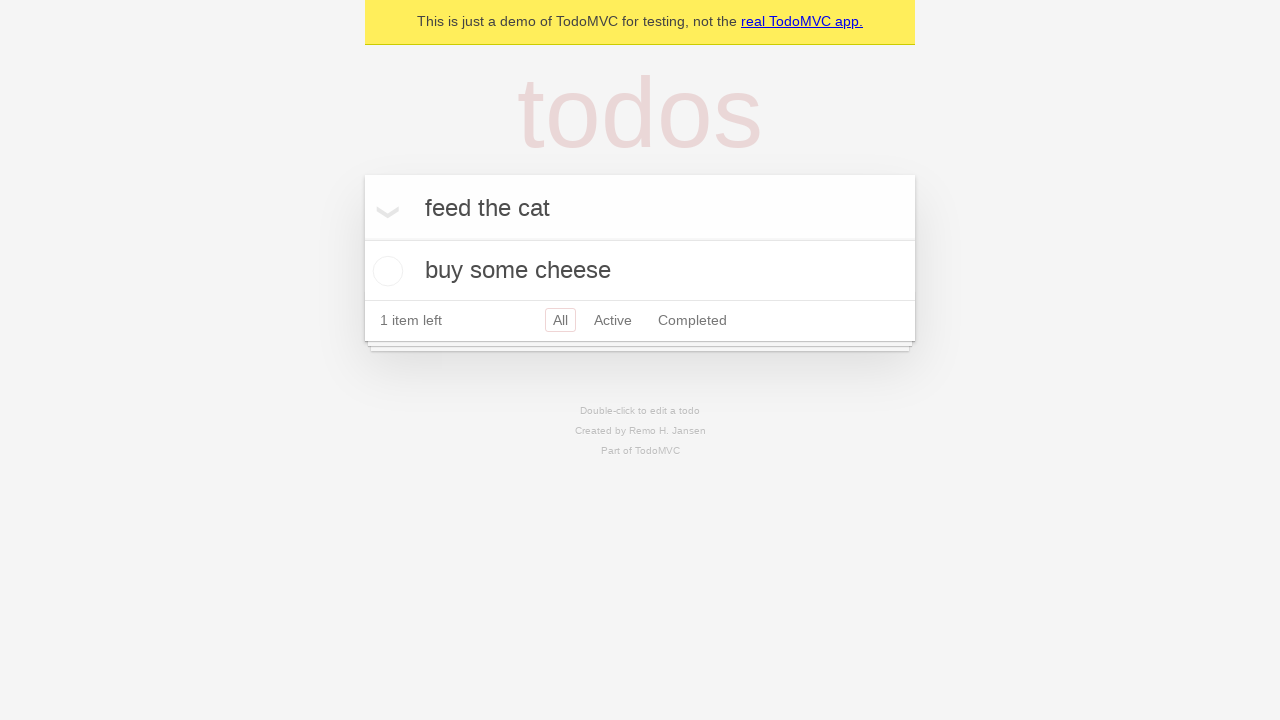

Pressed Enter to create second todo on internal:attr=[placeholder="What needs to be done?"i]
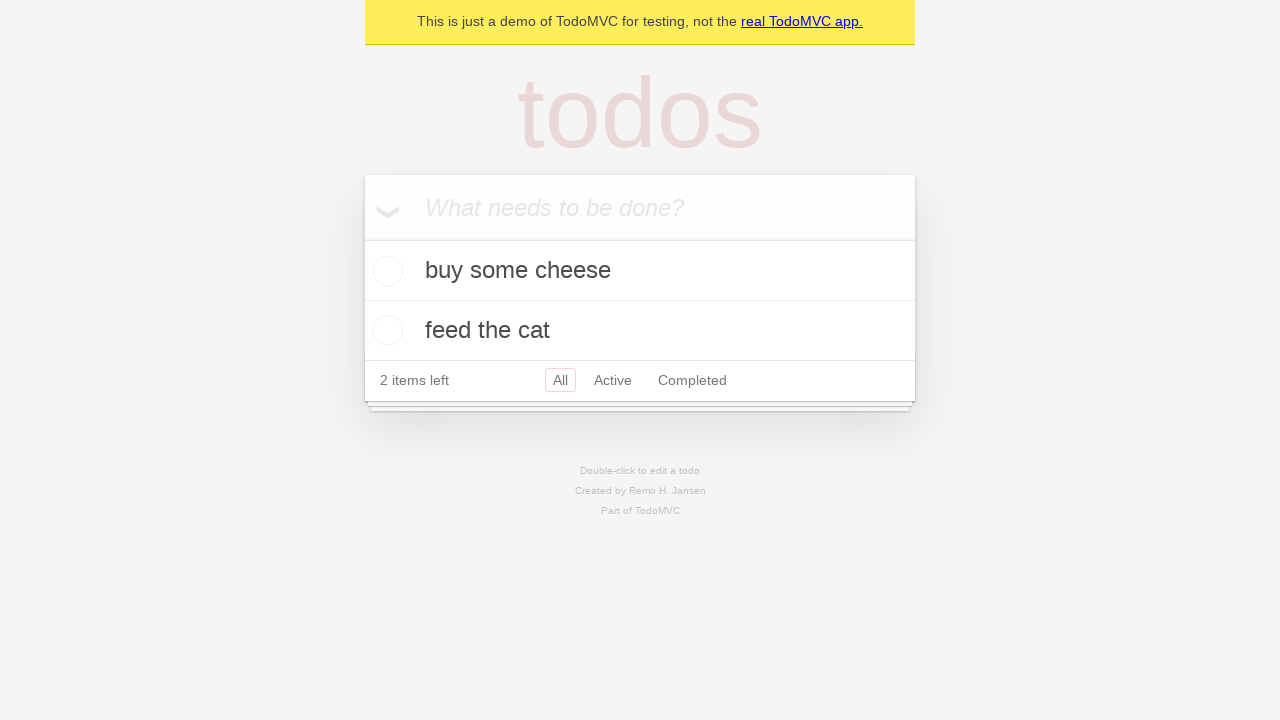

Filled todo input with 'book a doctors appointment' on internal:attr=[placeholder="What needs to be done?"i]
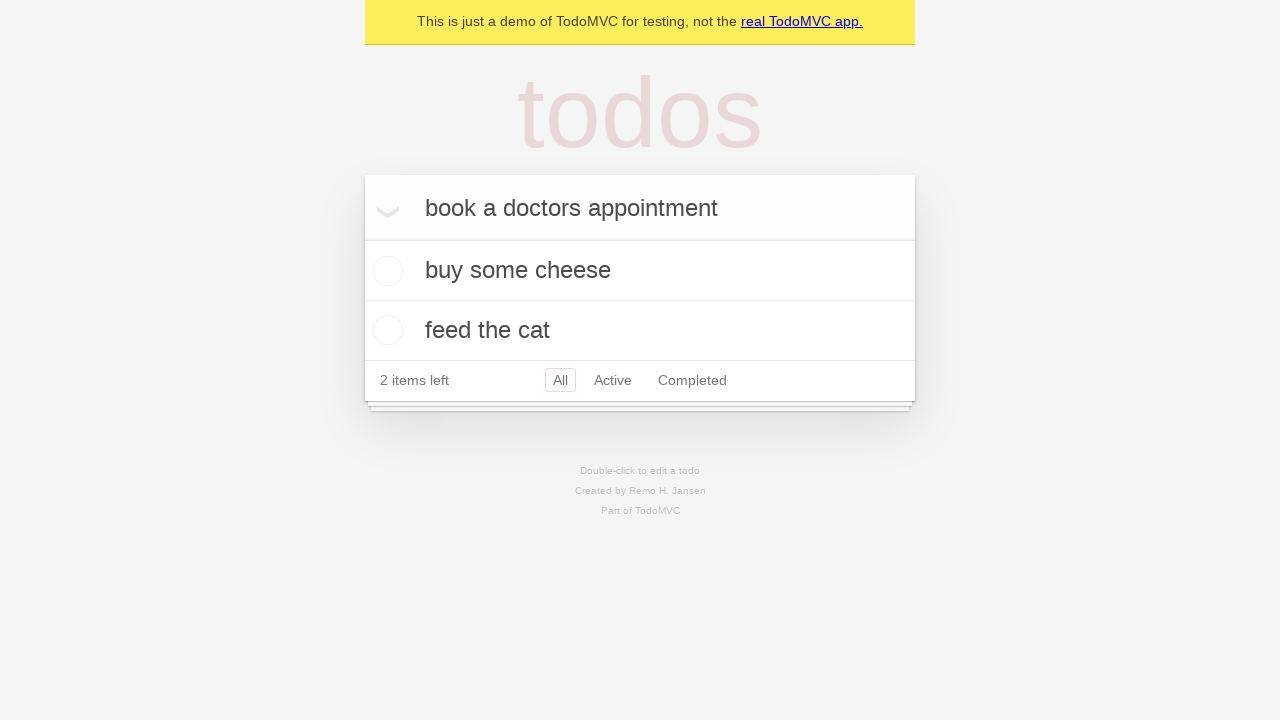

Pressed Enter to create third todo on internal:attr=[placeholder="What needs to be done?"i]
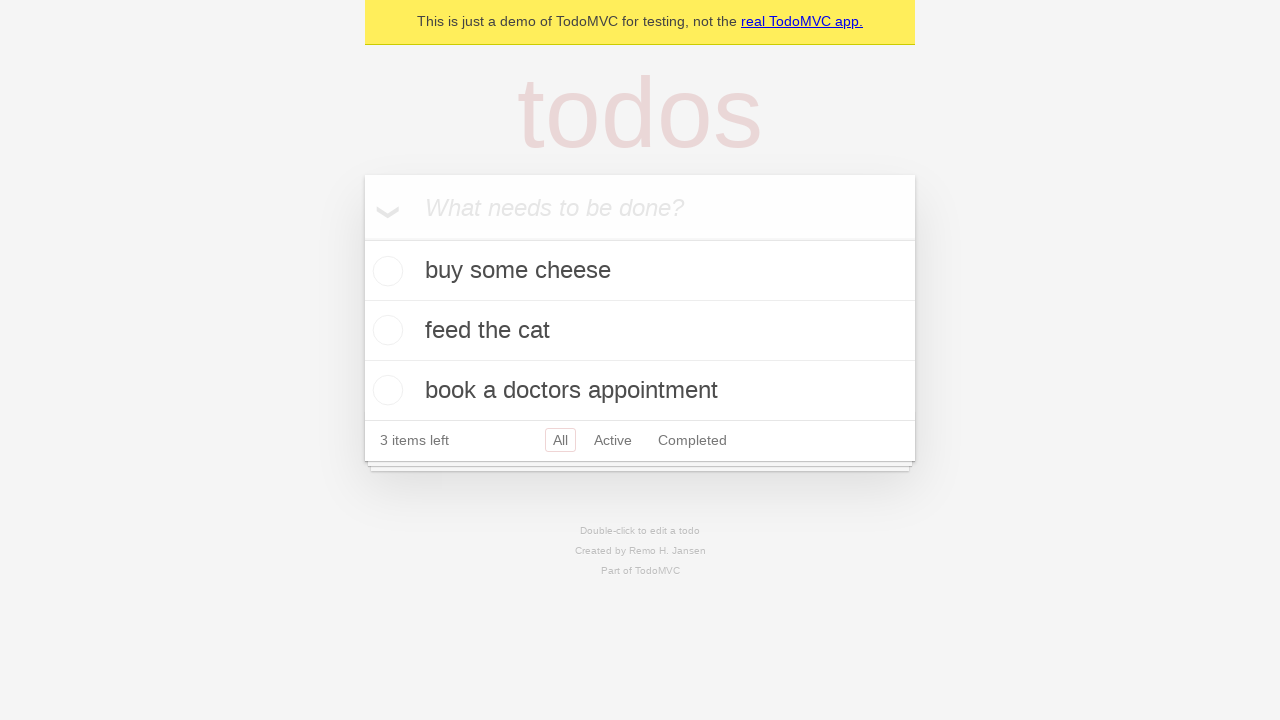

Waited for all 3 todos to load
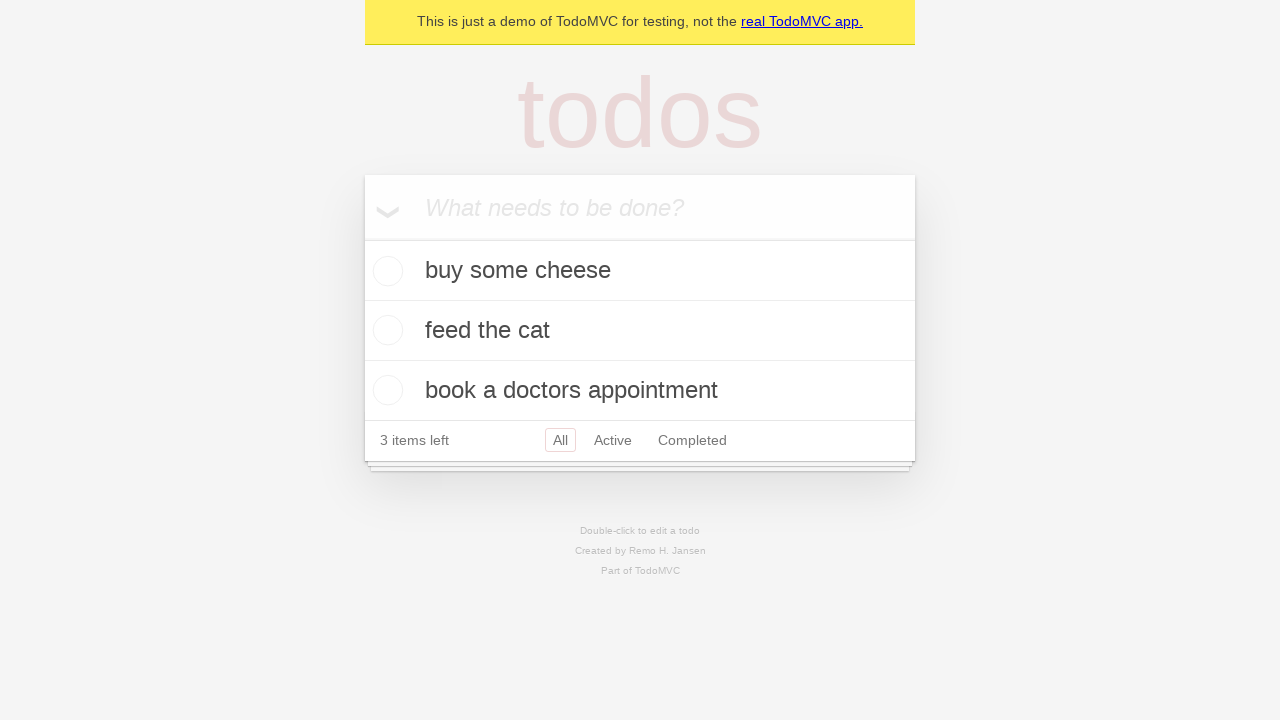

Checked the second todo (feed the cat) as completed at (385, 330) on internal:testid=[data-testid="todo-item"s] >> nth=1 >> internal:role=checkbox
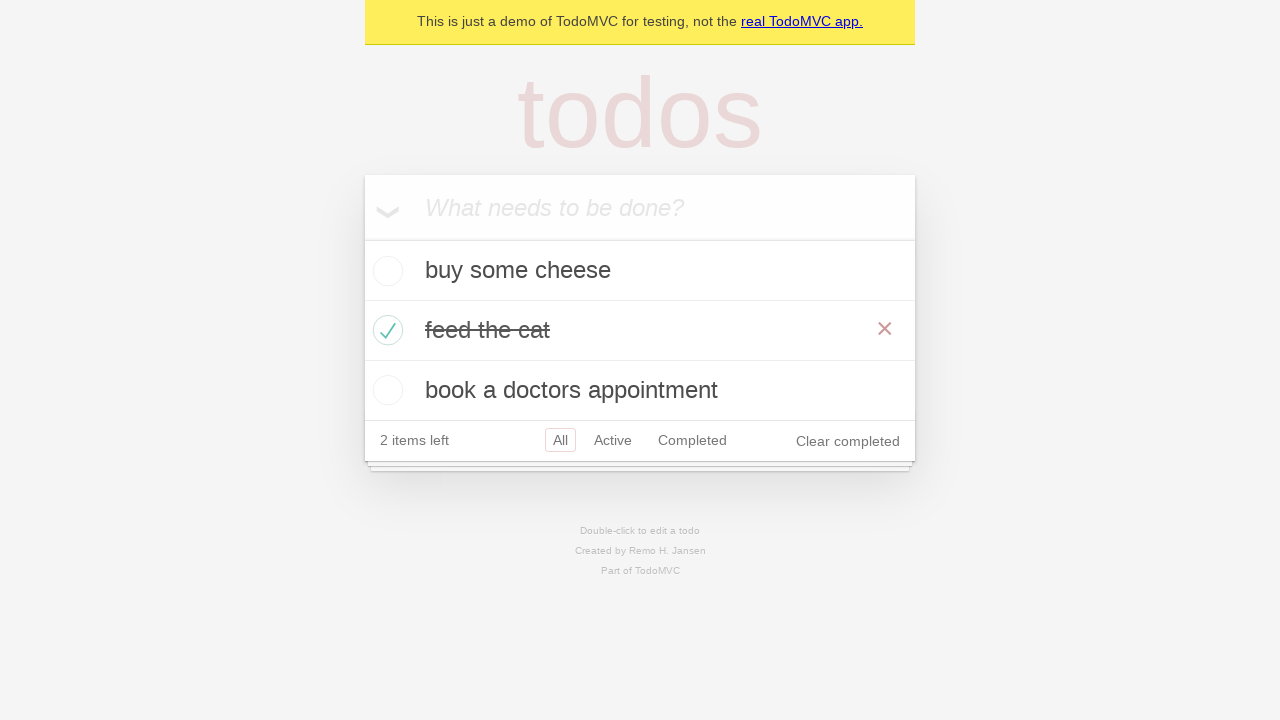

Clicked Active filter to display only uncompleted todos at (613, 440) on internal:role=link[name="Active"i]
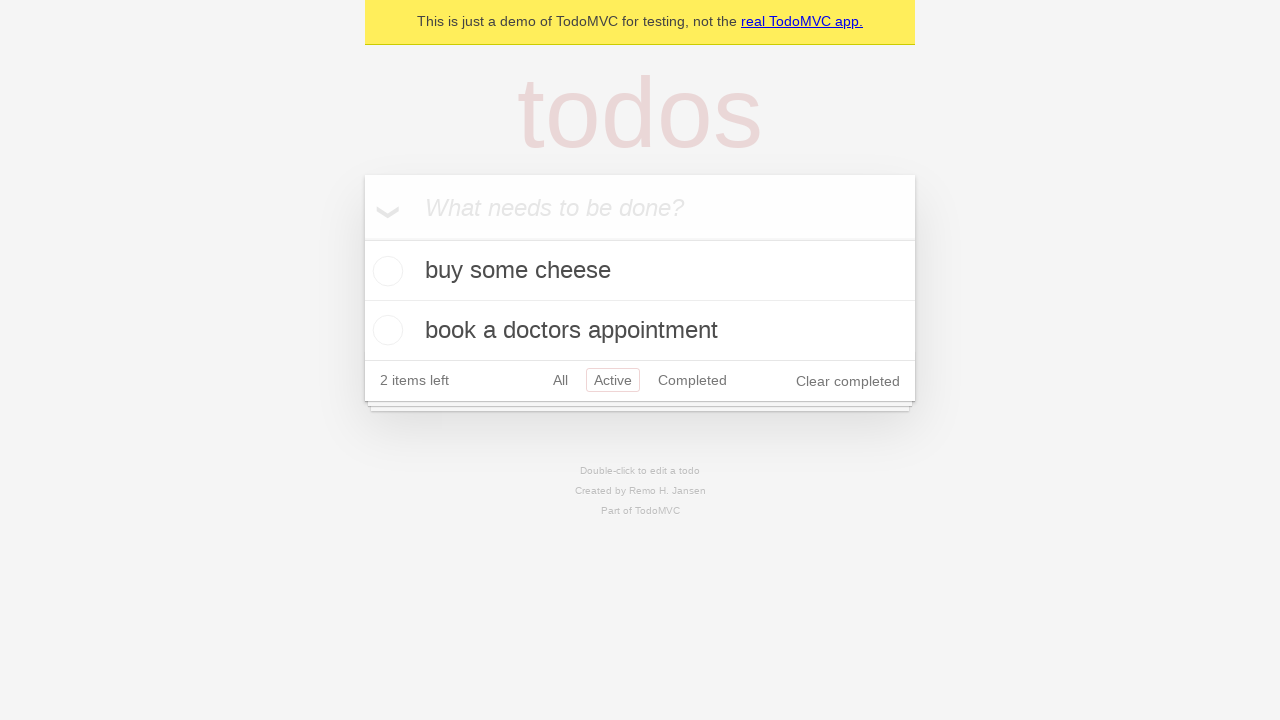

Waited for filtered view to show 2 active todos
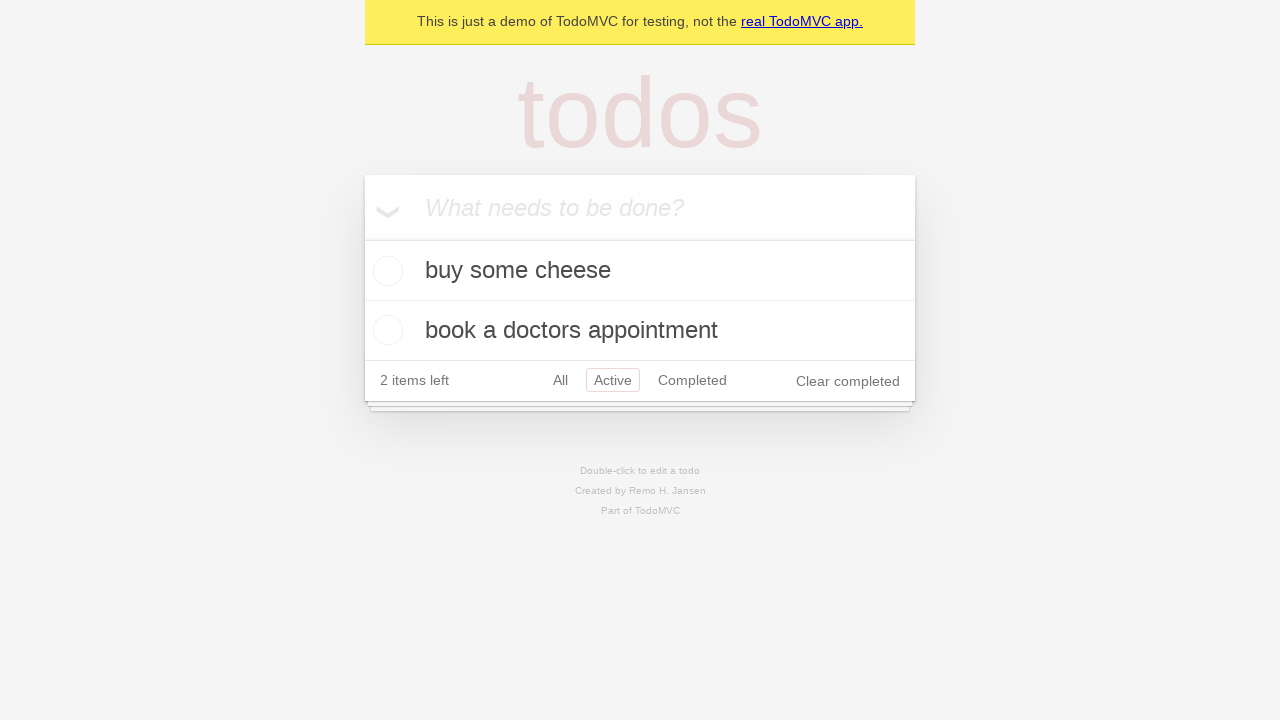

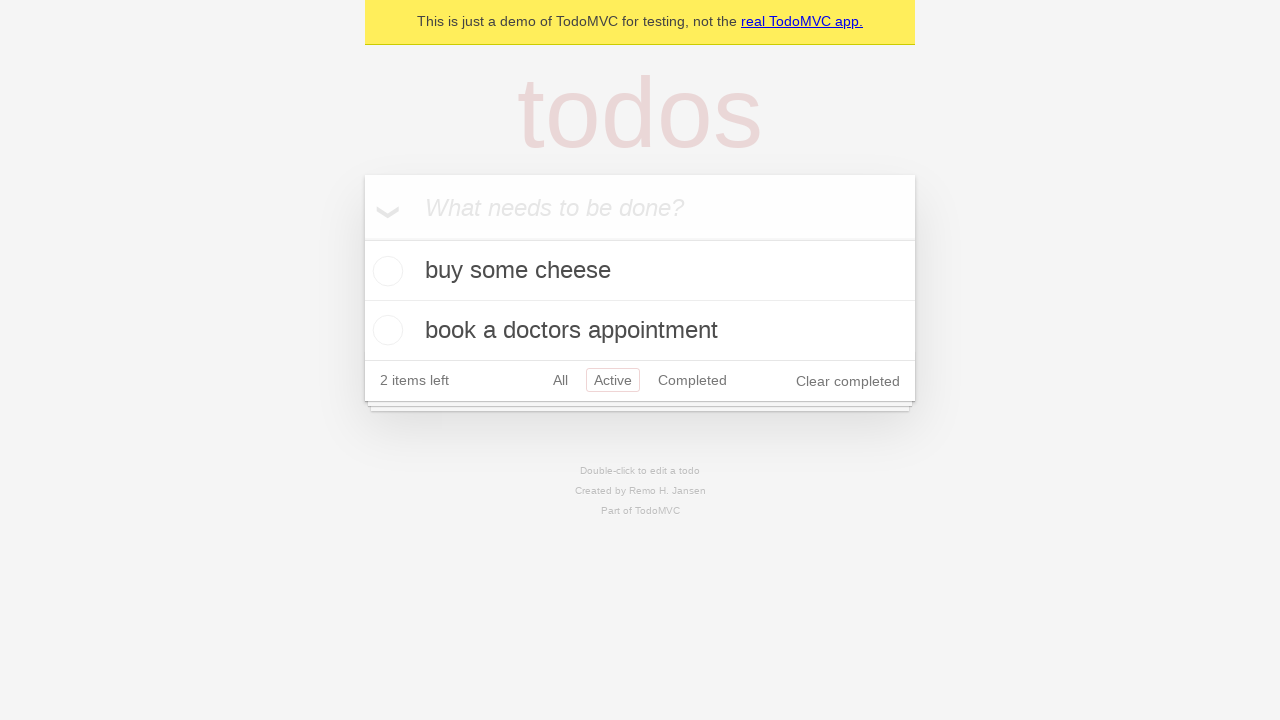